Tests navigation on 3dnews.ru website by clicking on the Analytics section, then the Итоги (Results) subsection, and verifies that various page elements and section headers are displayed correctly.

Starting URL: https://3dnews.ru/

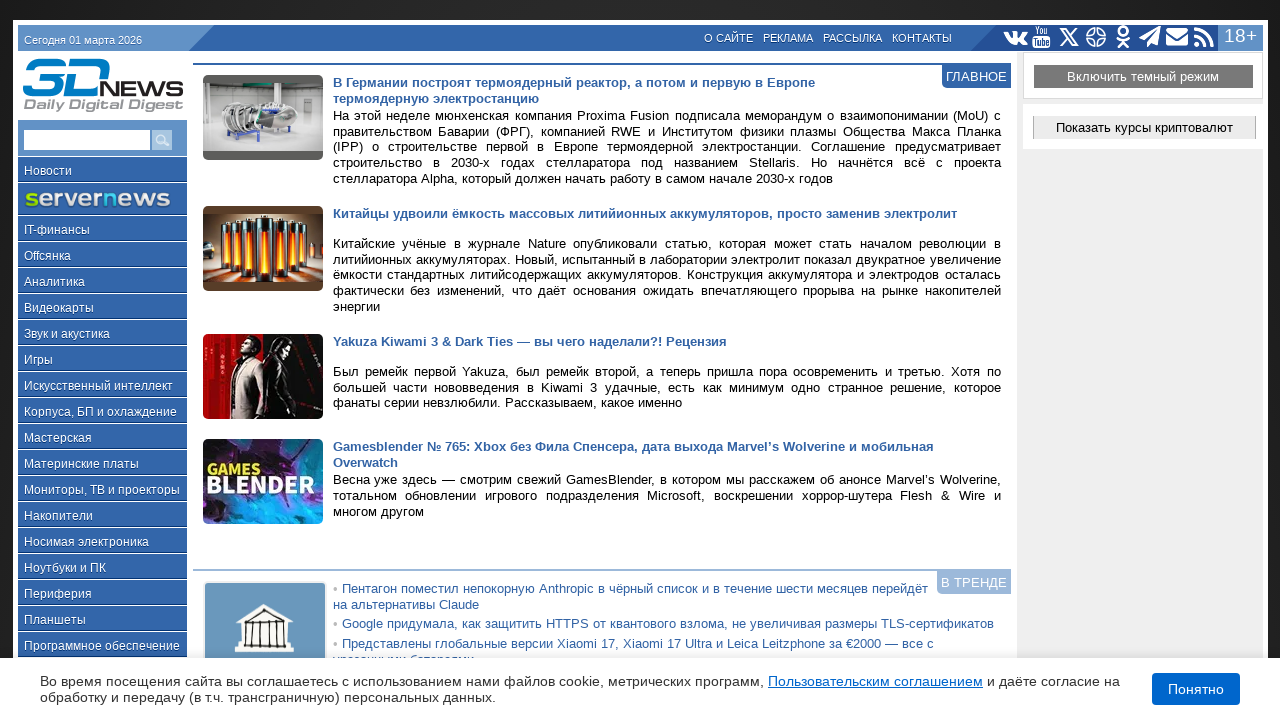

Clicked on 'Аналитика' (Analytics) link at (102, 281) on a:has-text('Аналитика')
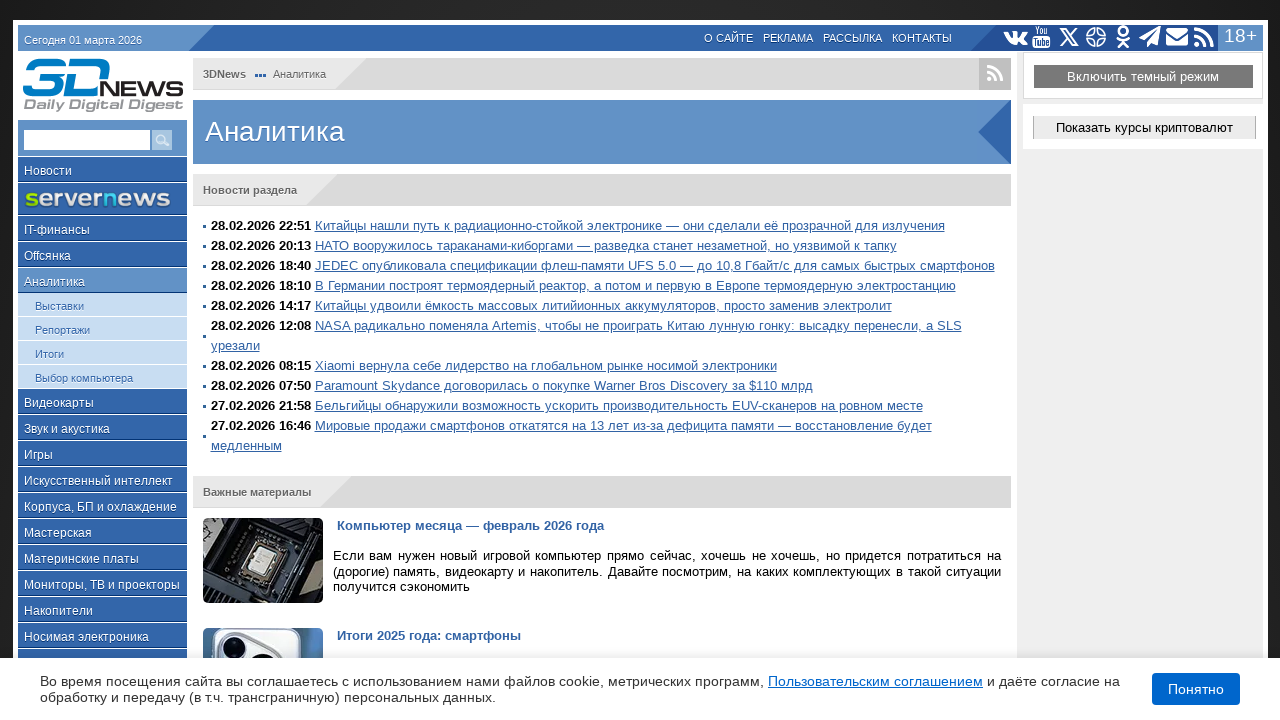

Analytics section loaded successfully
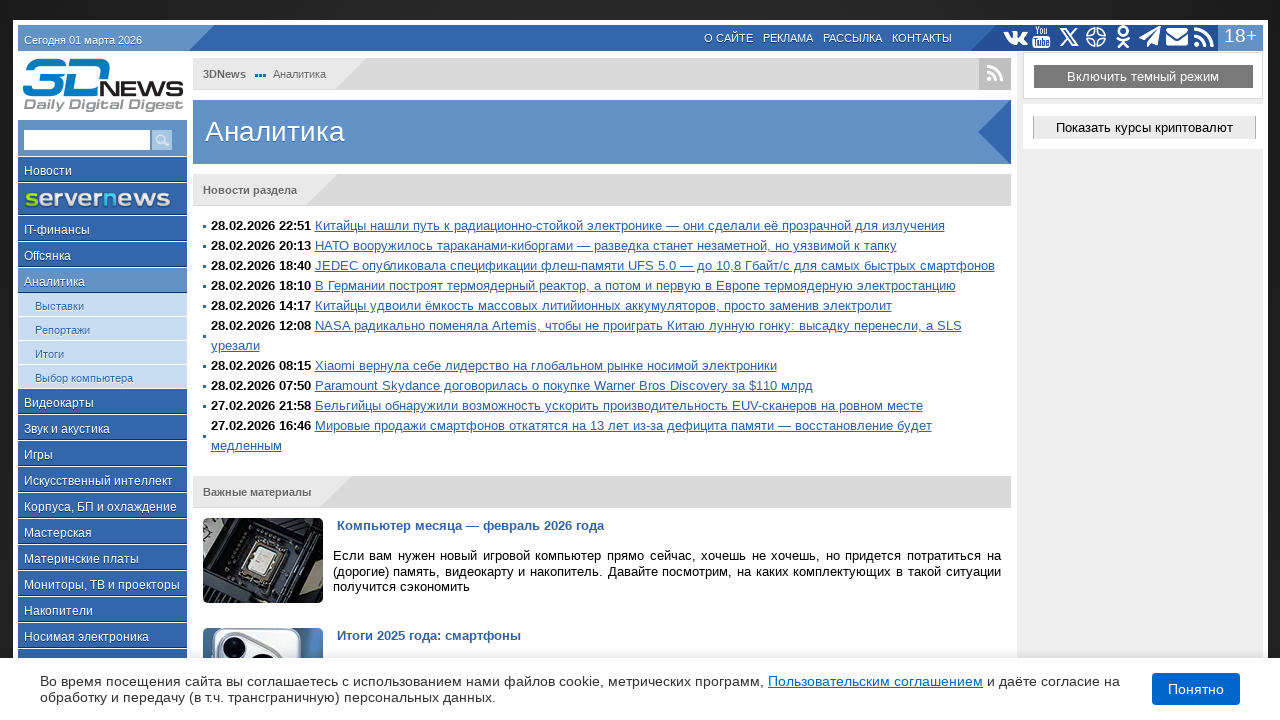

Clicked on 'Итоги' (Results) link at (102, 353) on a:has-text('Итоги')
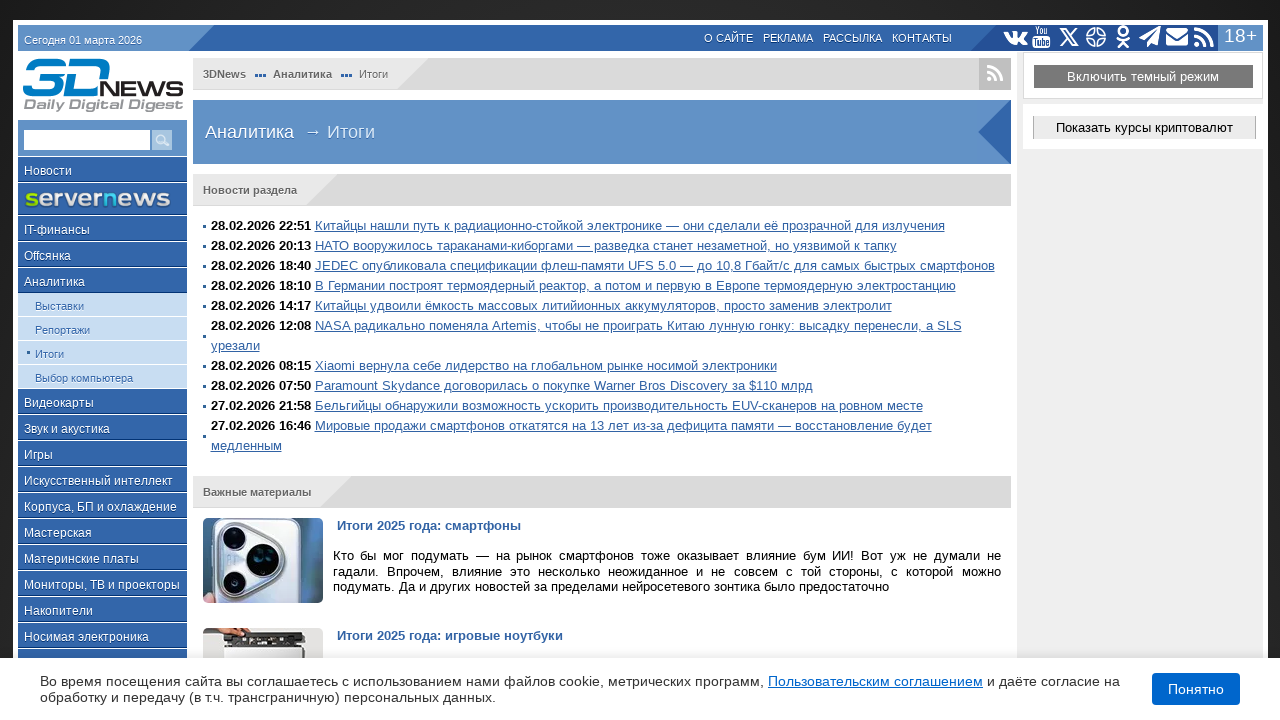

Section title element appeared
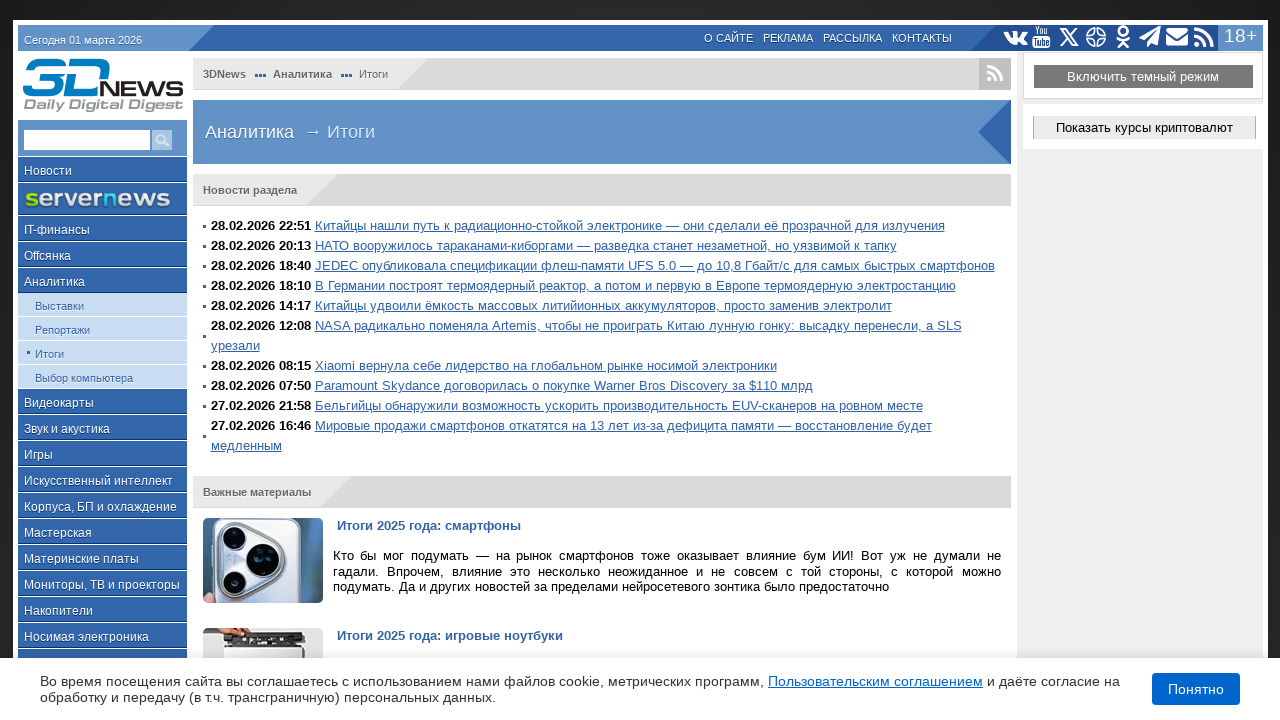

Verified page title contains 'Аналитика'
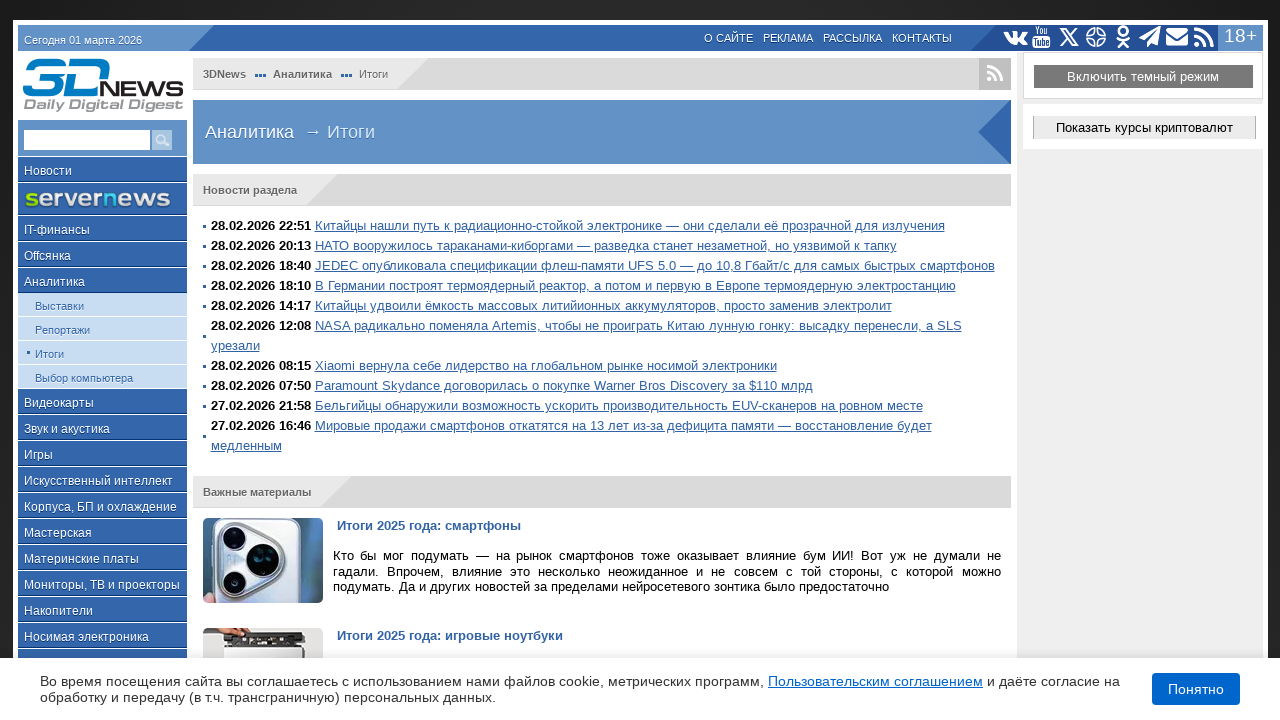

Breadcrumbs section is present
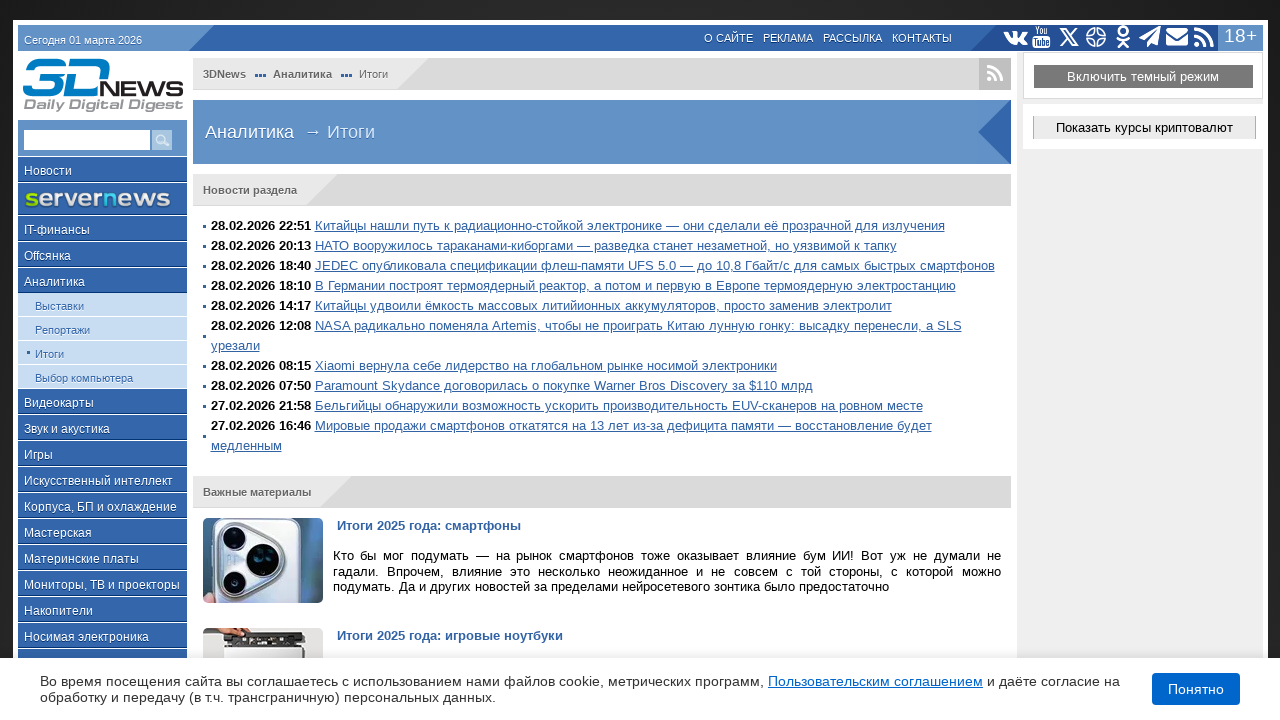

Section title element verified
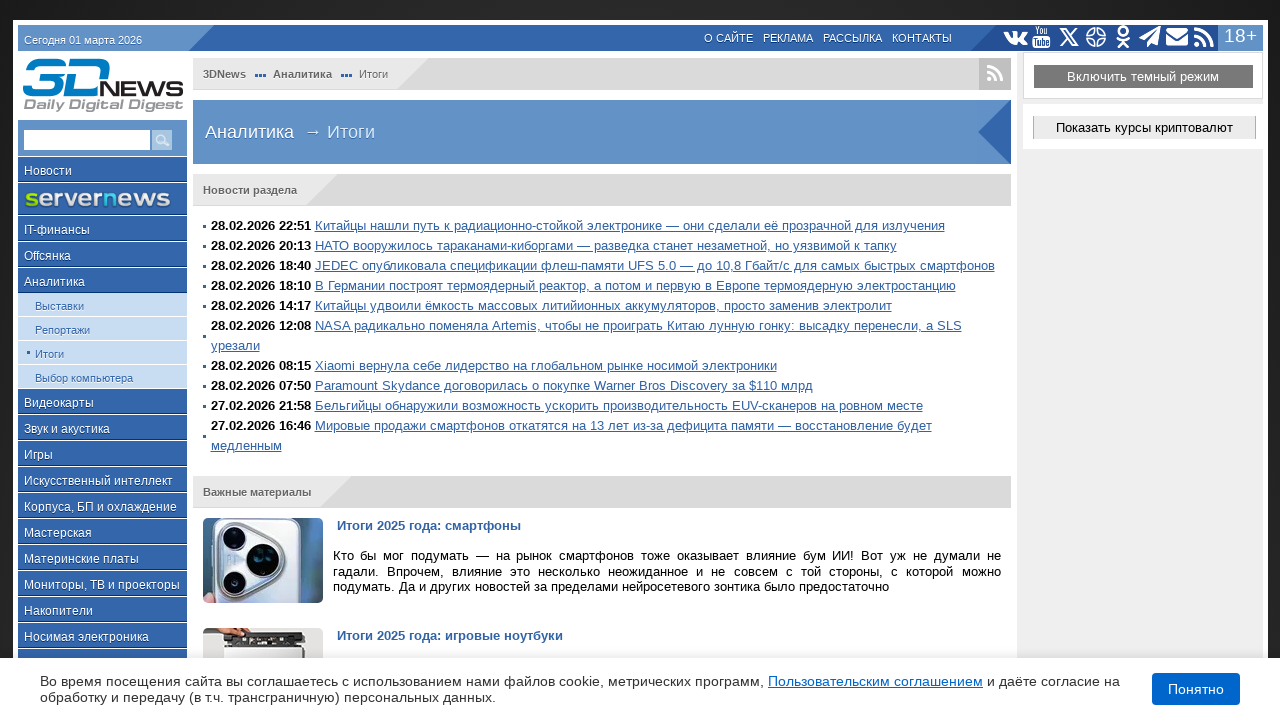

Section content area is present
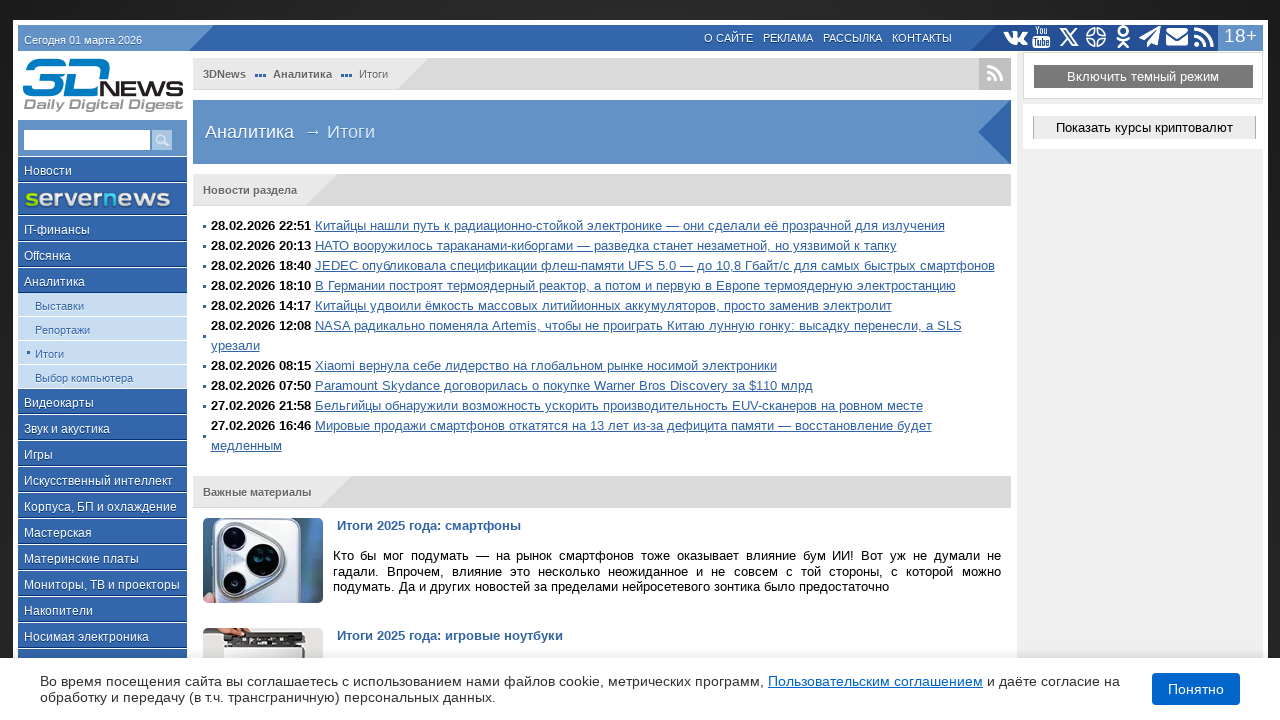

Section News header is present
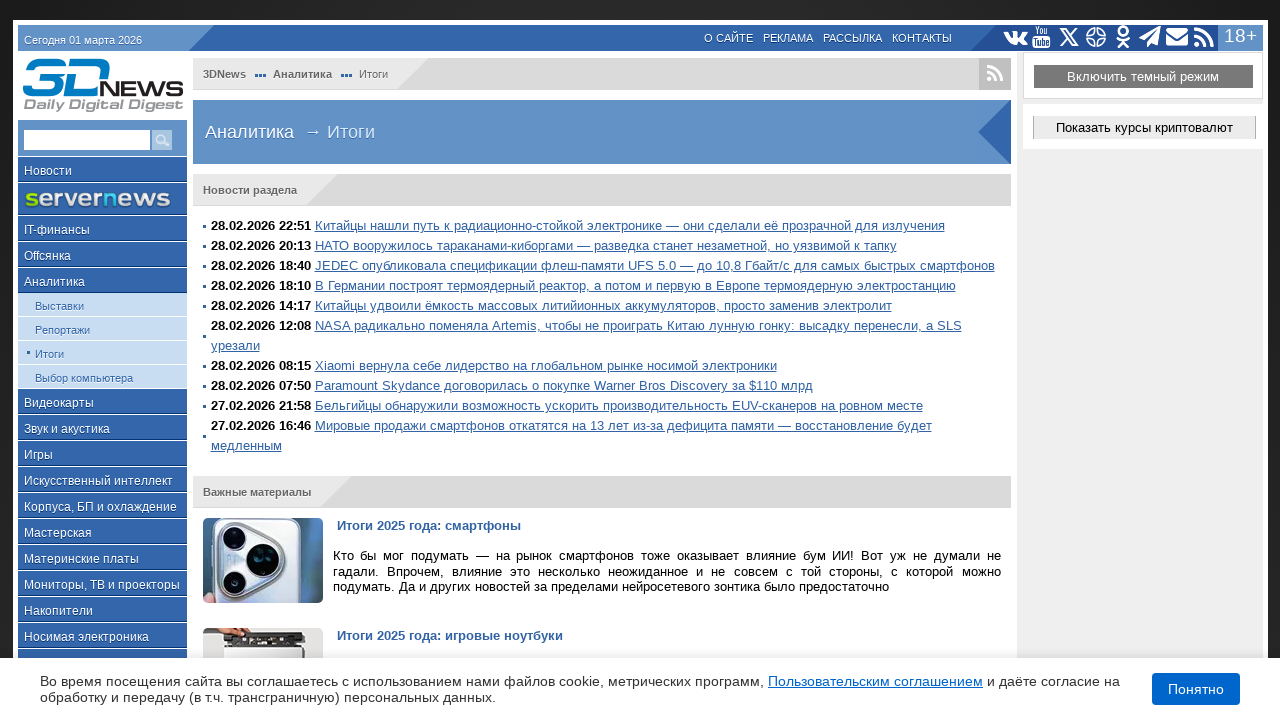

Section list header is present
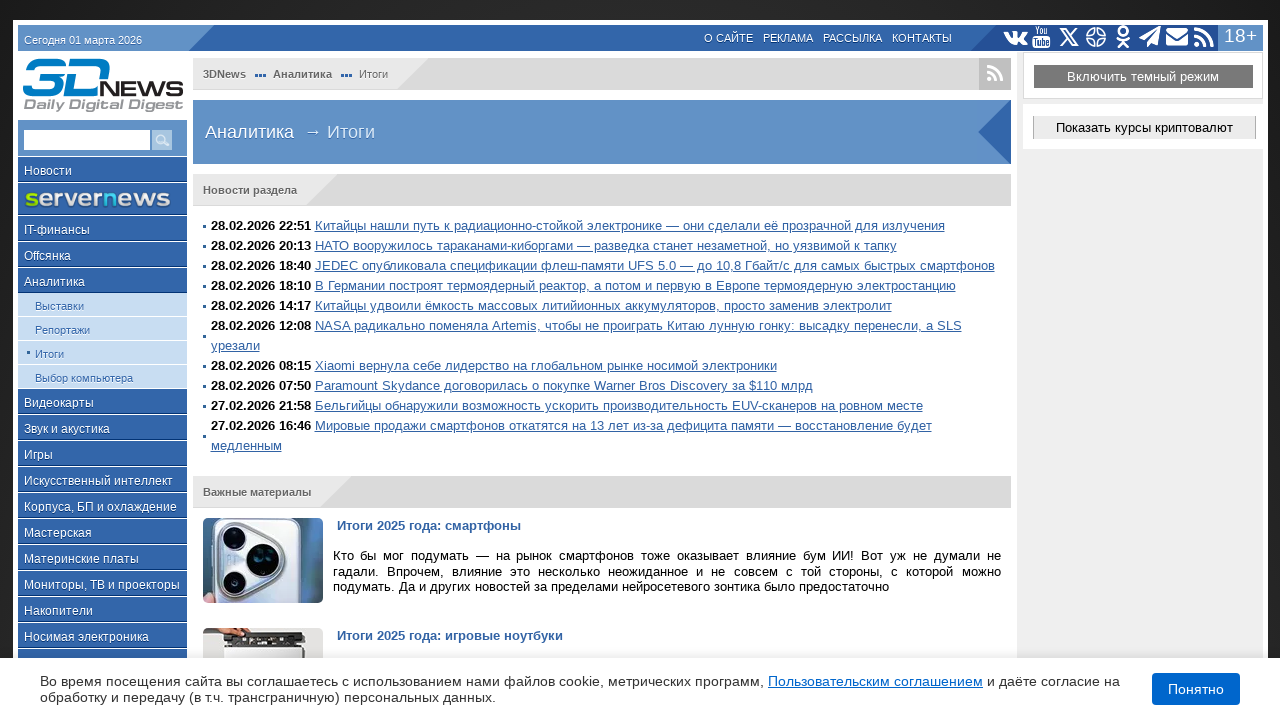

Section Archive link is present
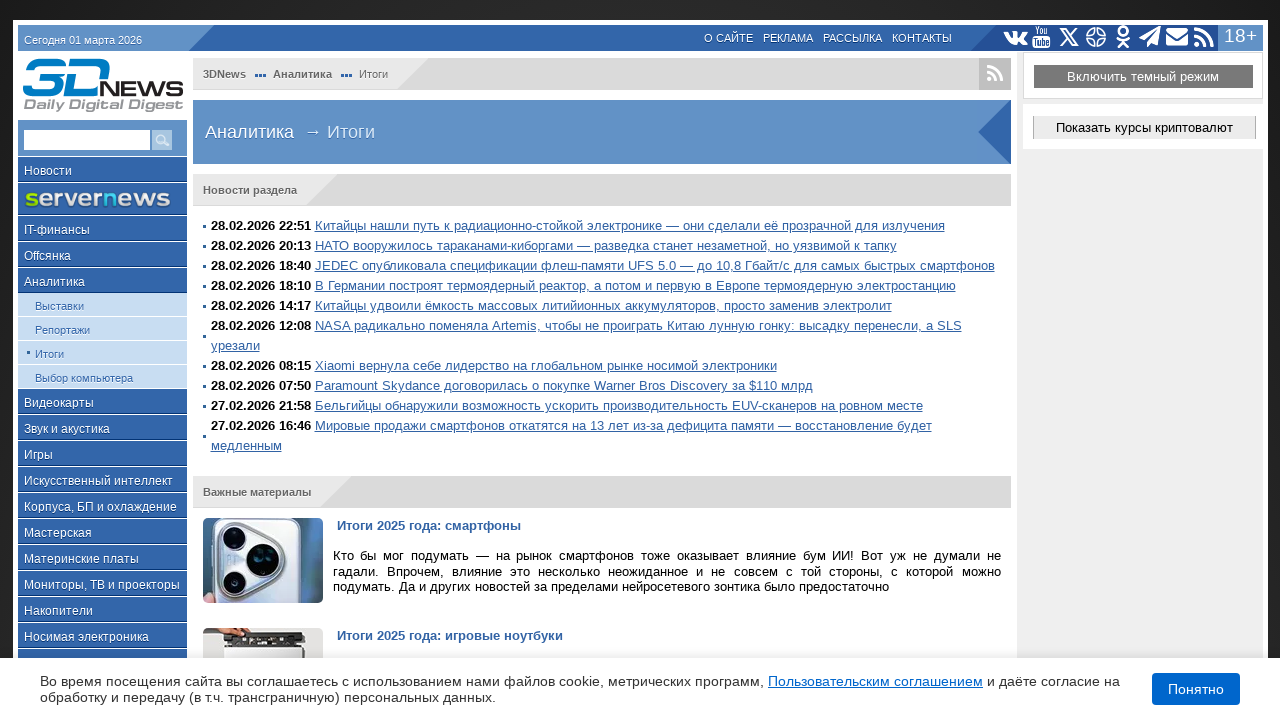

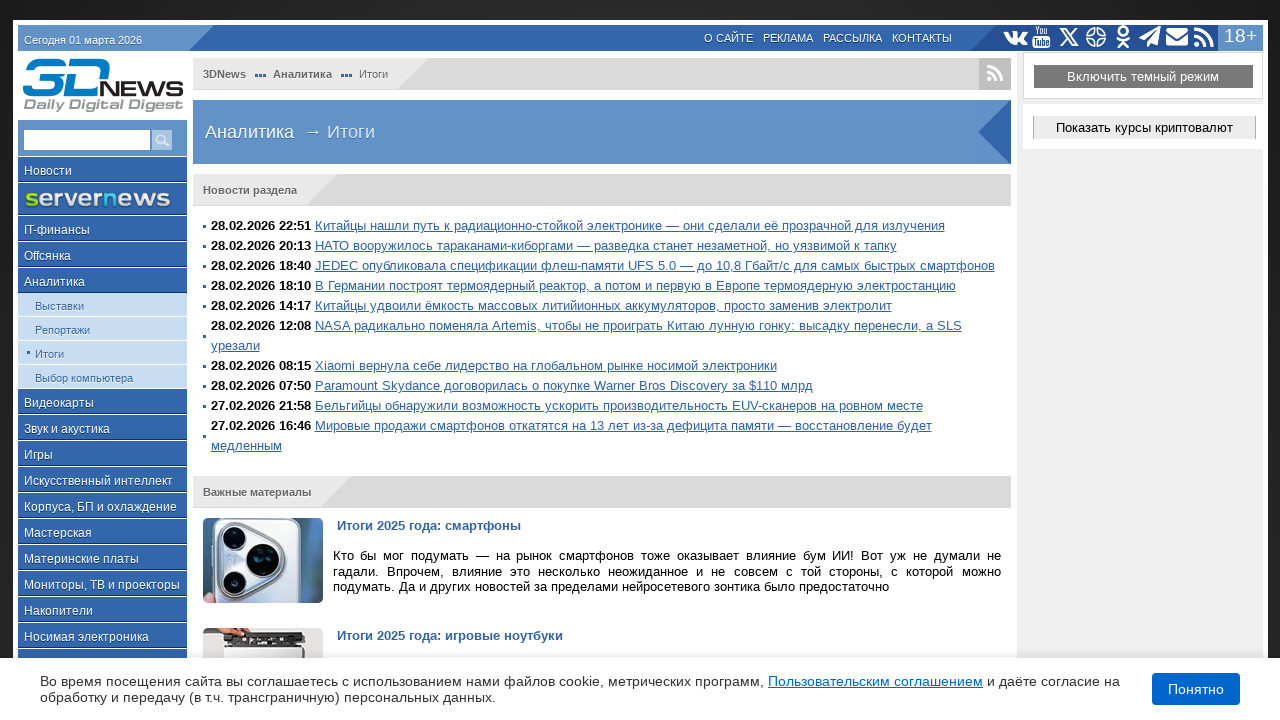